Tests navigation to the Test Cases page by clicking the Test Cases button and verifying the page loads successfully.

Starting URL: https://automationexercise.com/

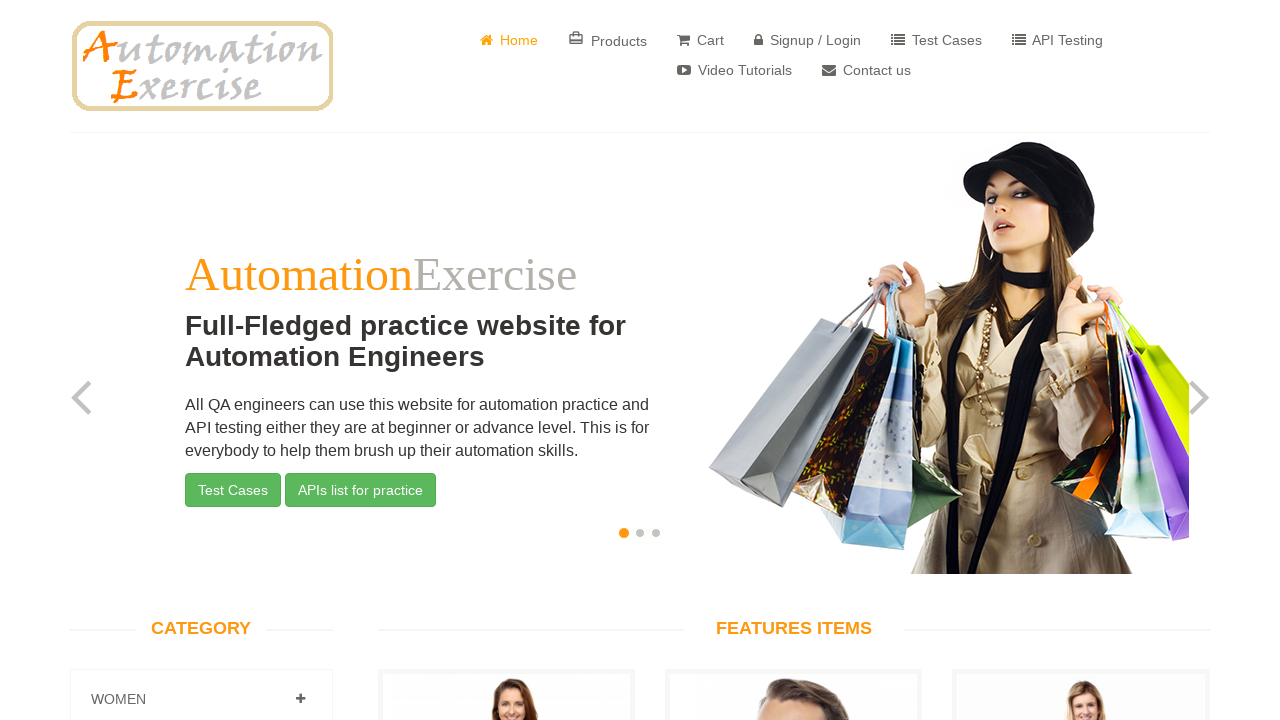

Home page loaded - website logo visible
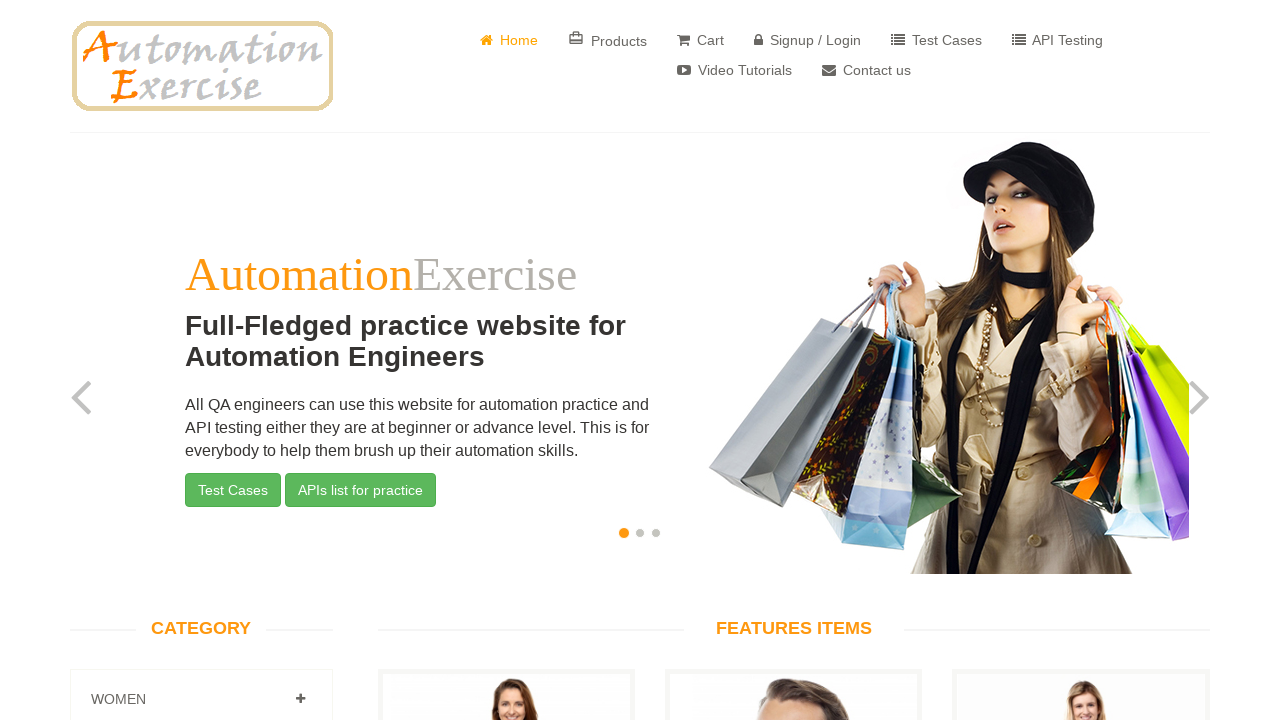

Clicked Test Cases button at (936, 40) on a[href='/test_cases']
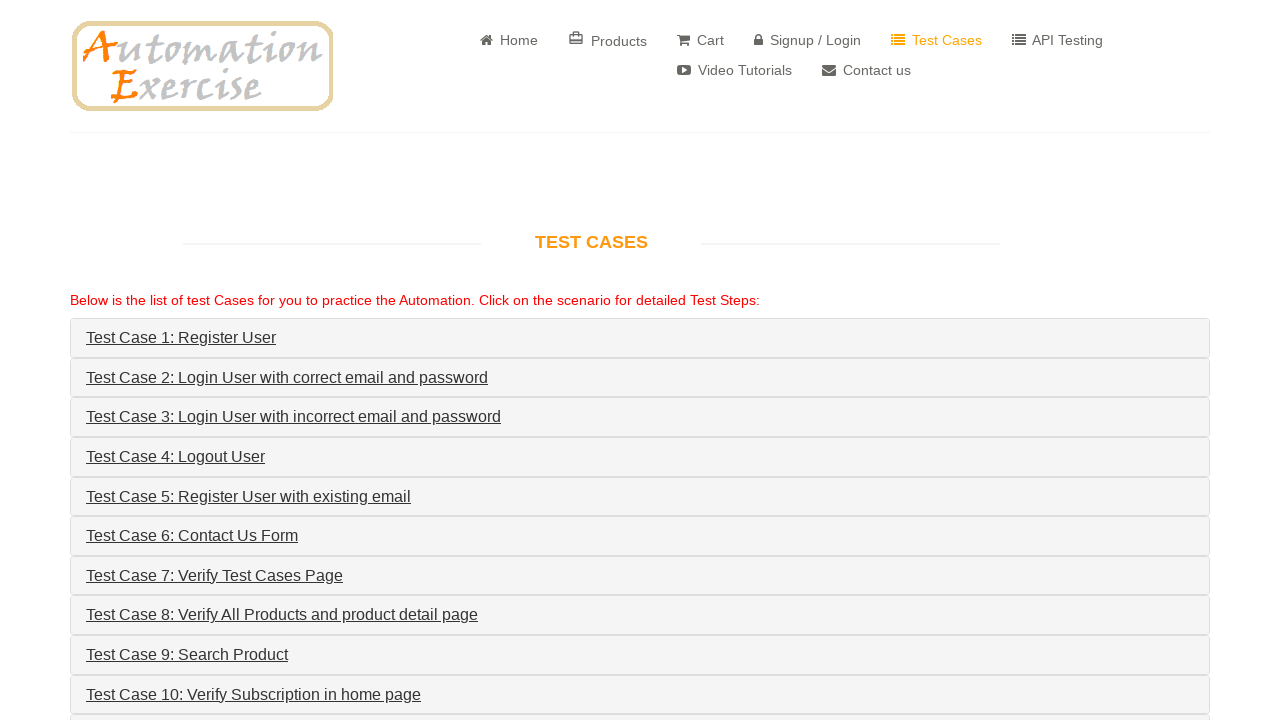

Test Cases page loaded successfully
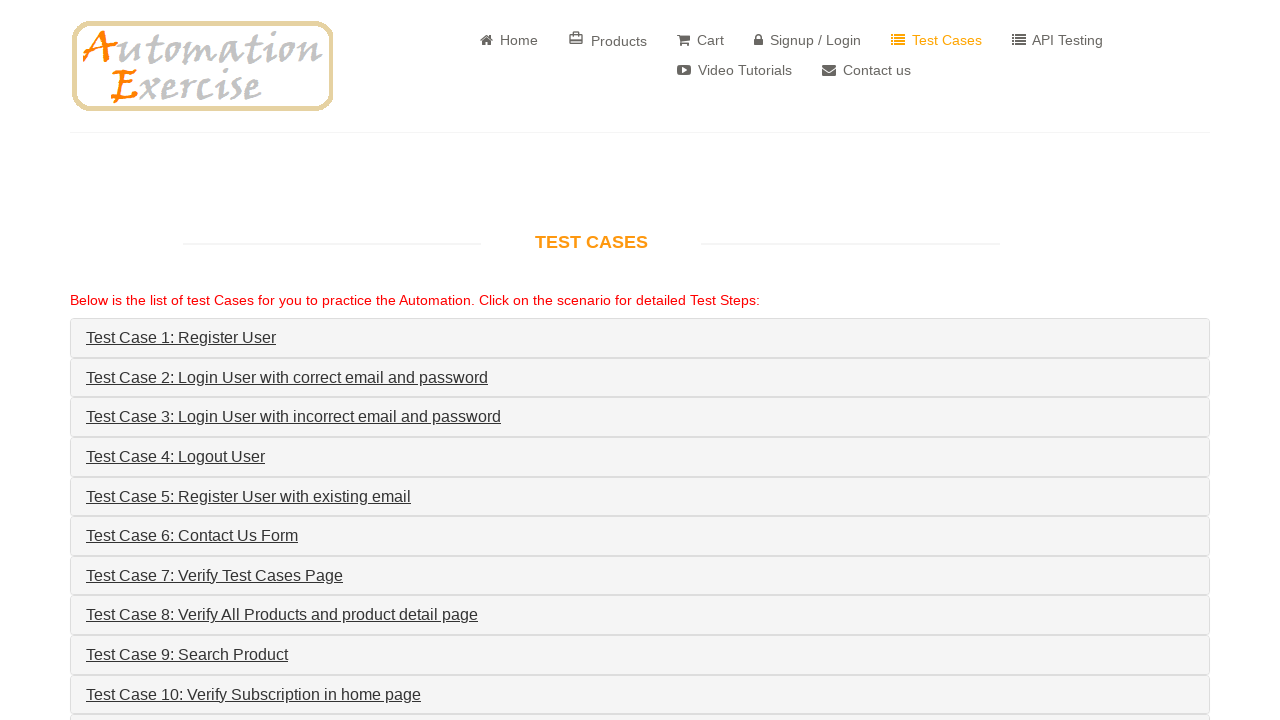

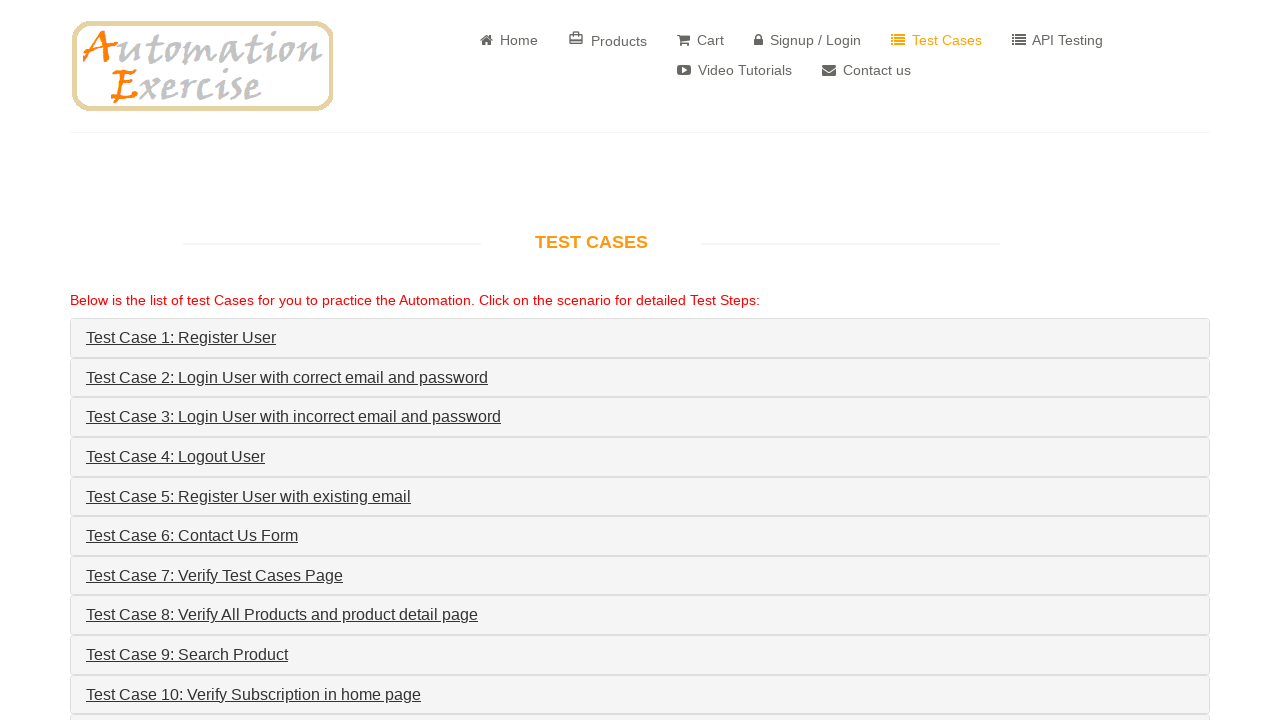